Tests link navigation by clicking on a "Home" link using link text selector on a Selenium practice page

Starting URL: https://www.tutorialspoint.com/selenium/practice/links.php

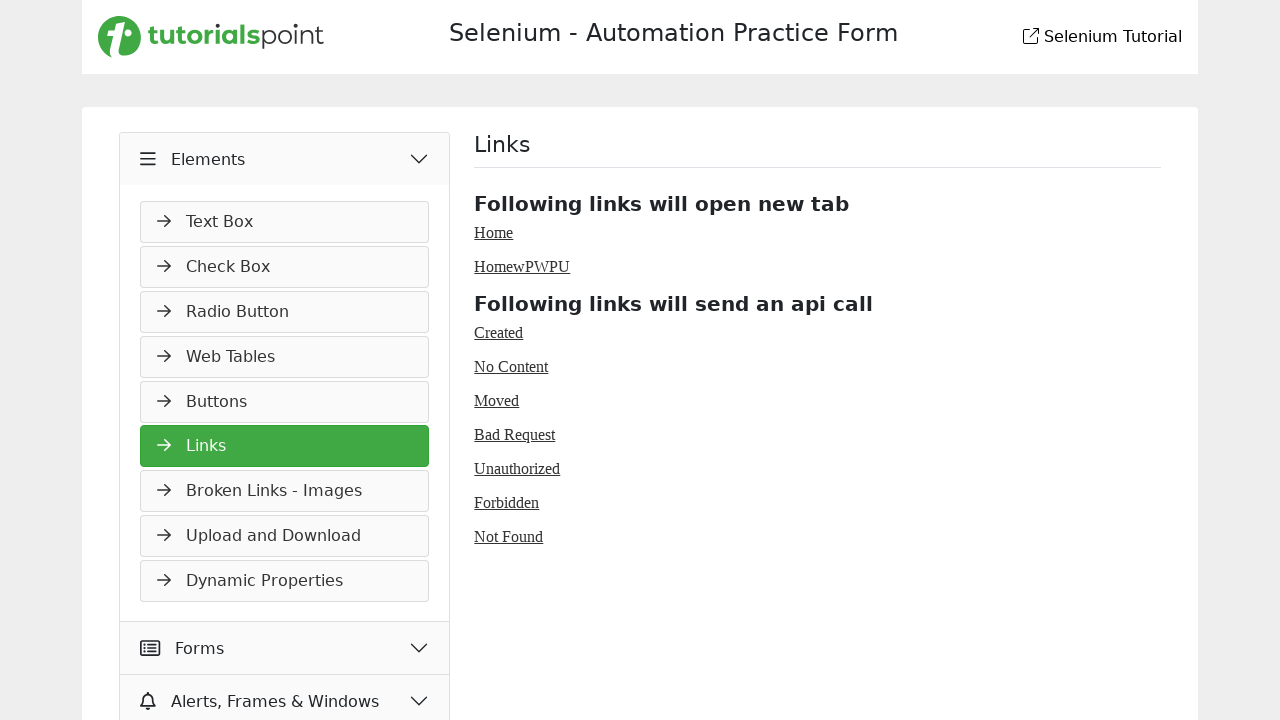

Navigated to Selenium practice links page
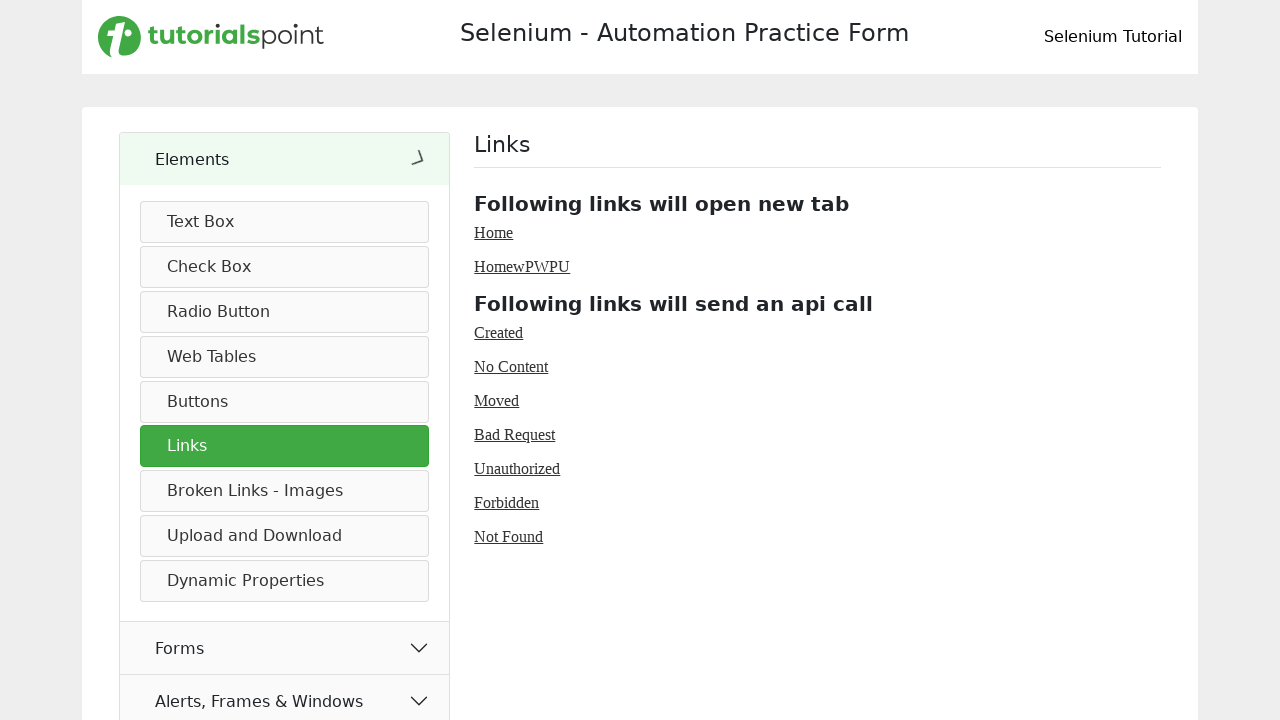

Clicked on the Home link using link text selector at (494, 232) on text=Home
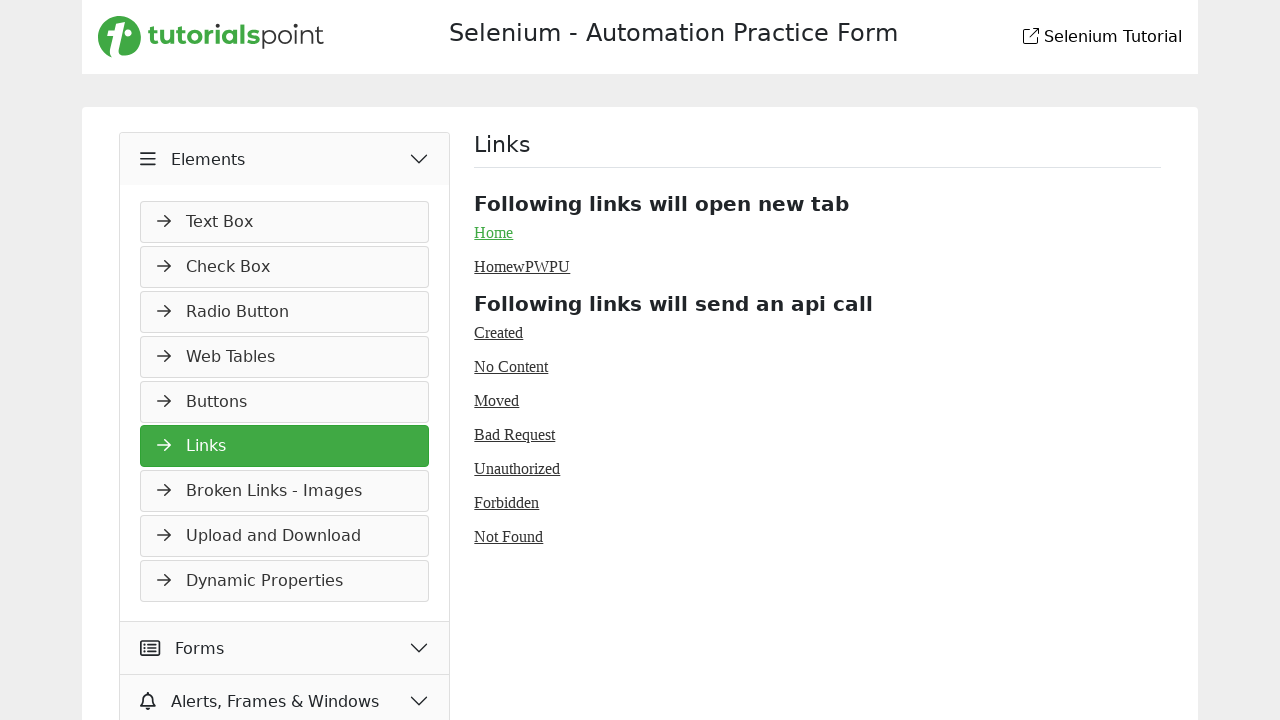

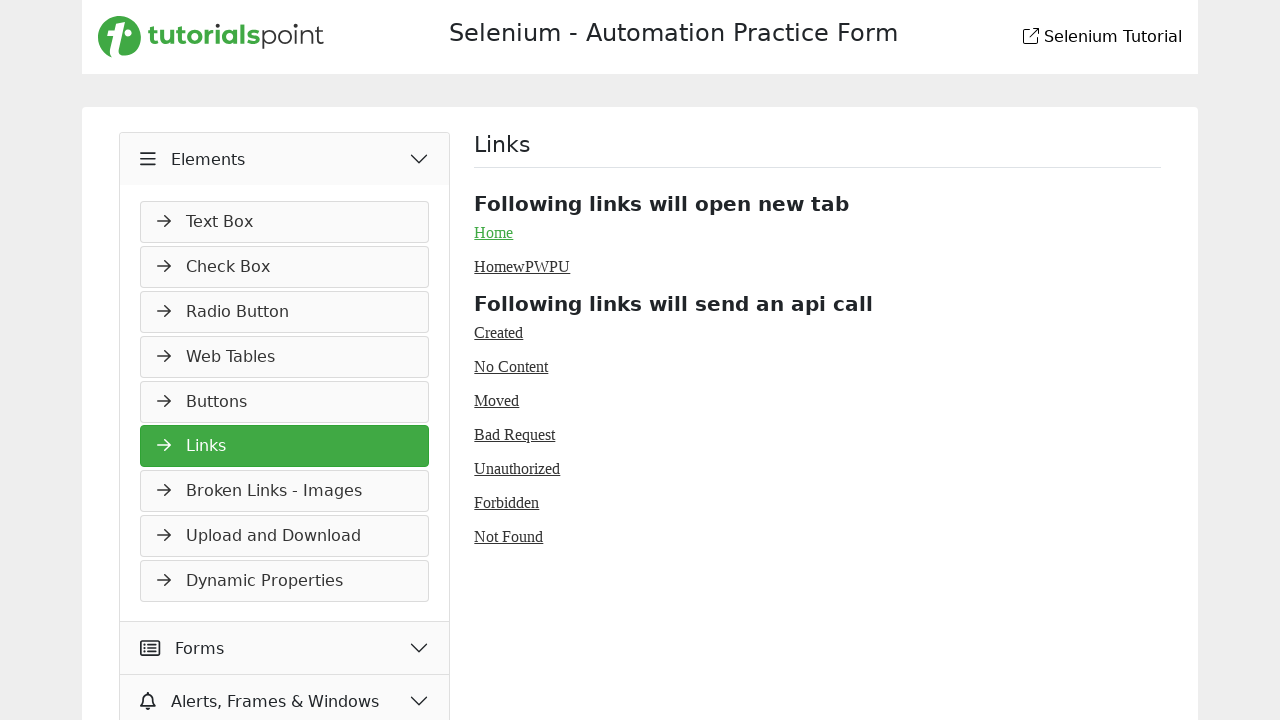